Tests window handling by navigating to W3Schools, clicking on "Try it Yourself" link which opens a new window, and iterating through all open windows to switch between them

Starting URL: https://www.w3schools.com/jsref/met_win_open.asp

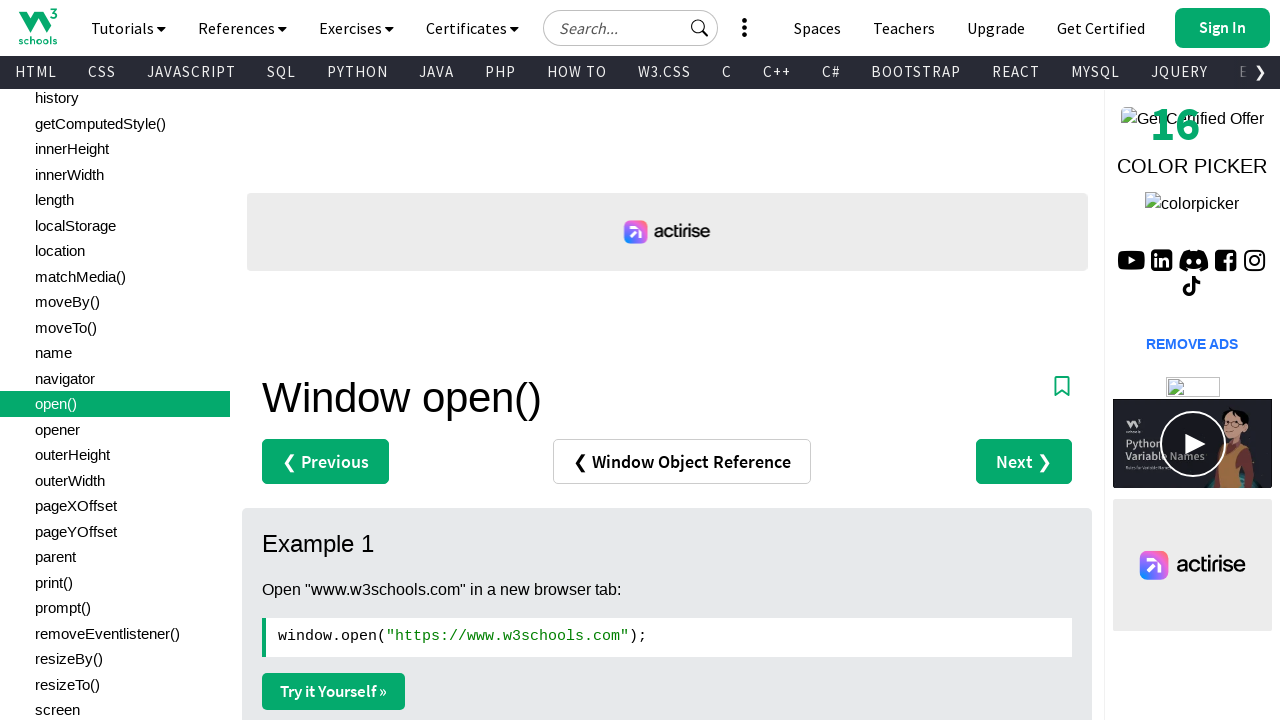

Clicked 'Try it Yourself »' link to open new window at (334, 691) on text=Try it Yourself »
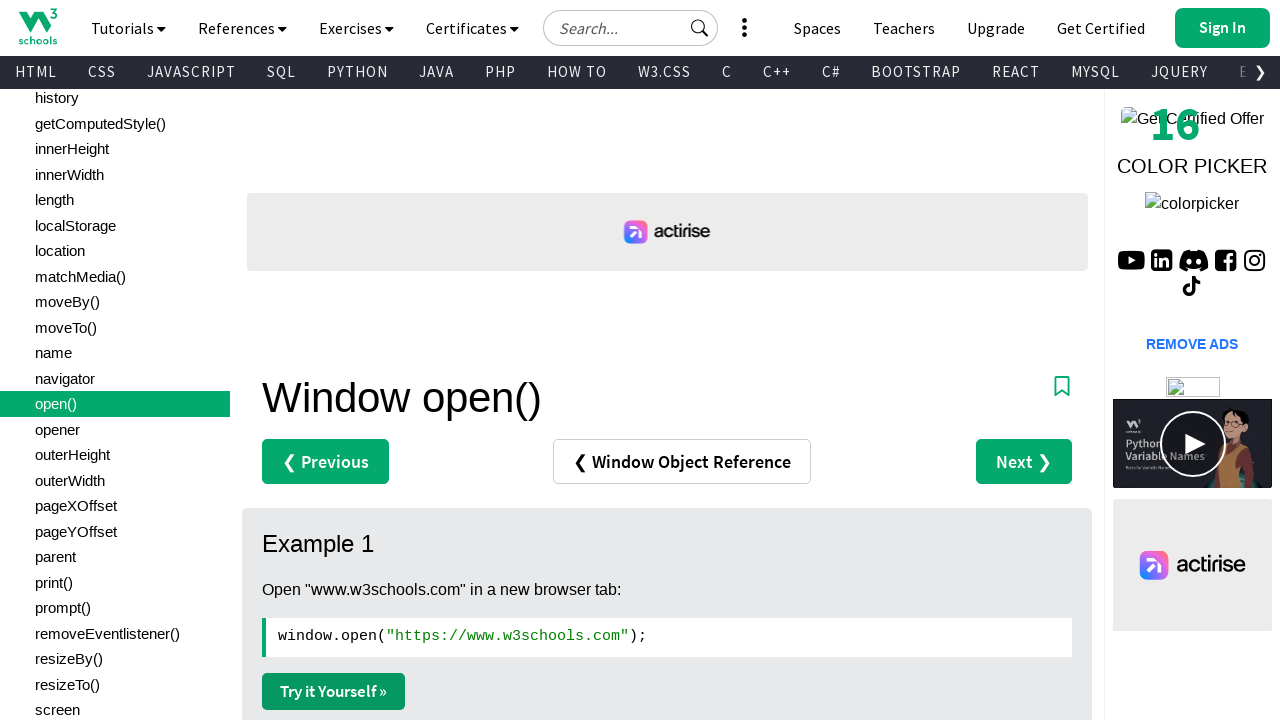

New window opened and captured
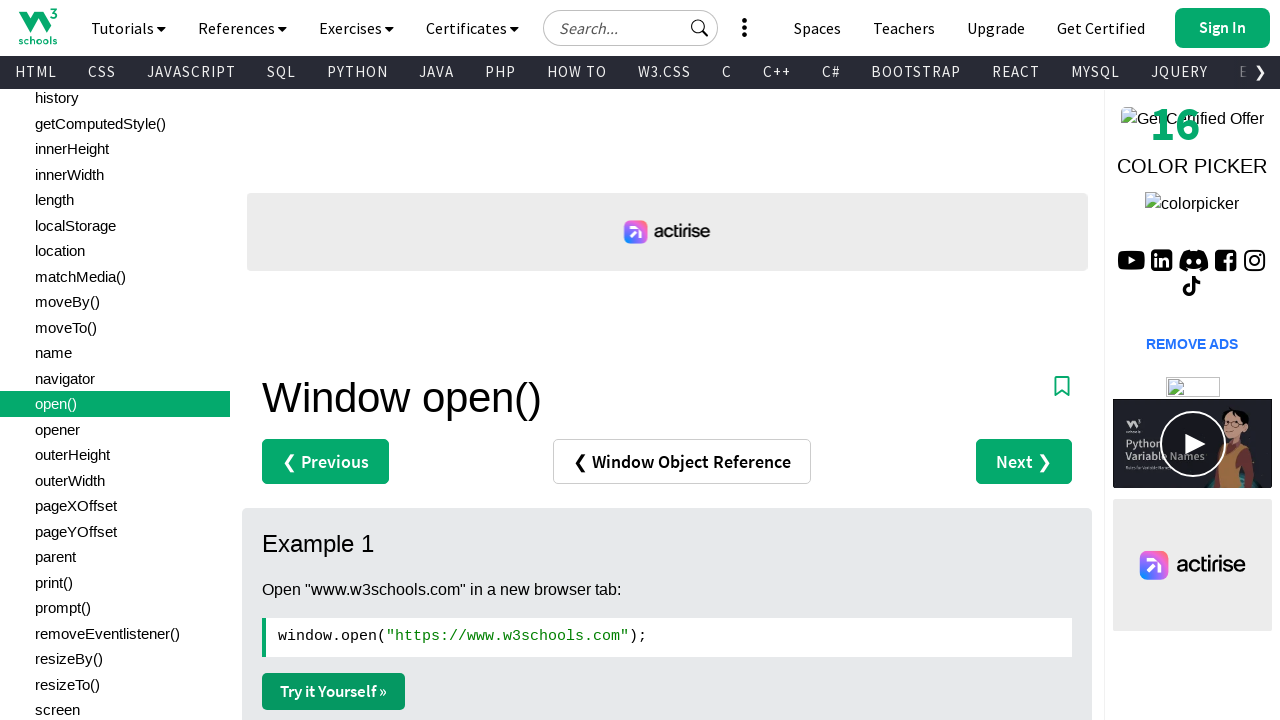

New page finished loading
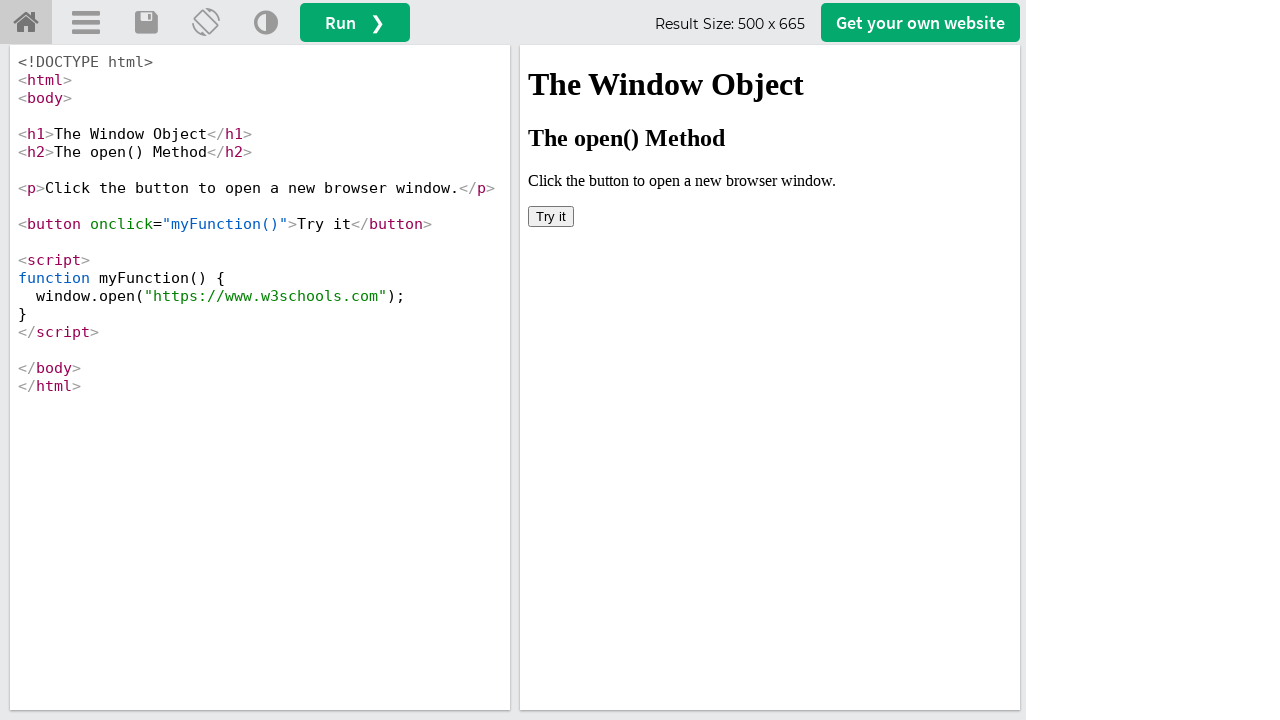

Original window title: Window open() Method
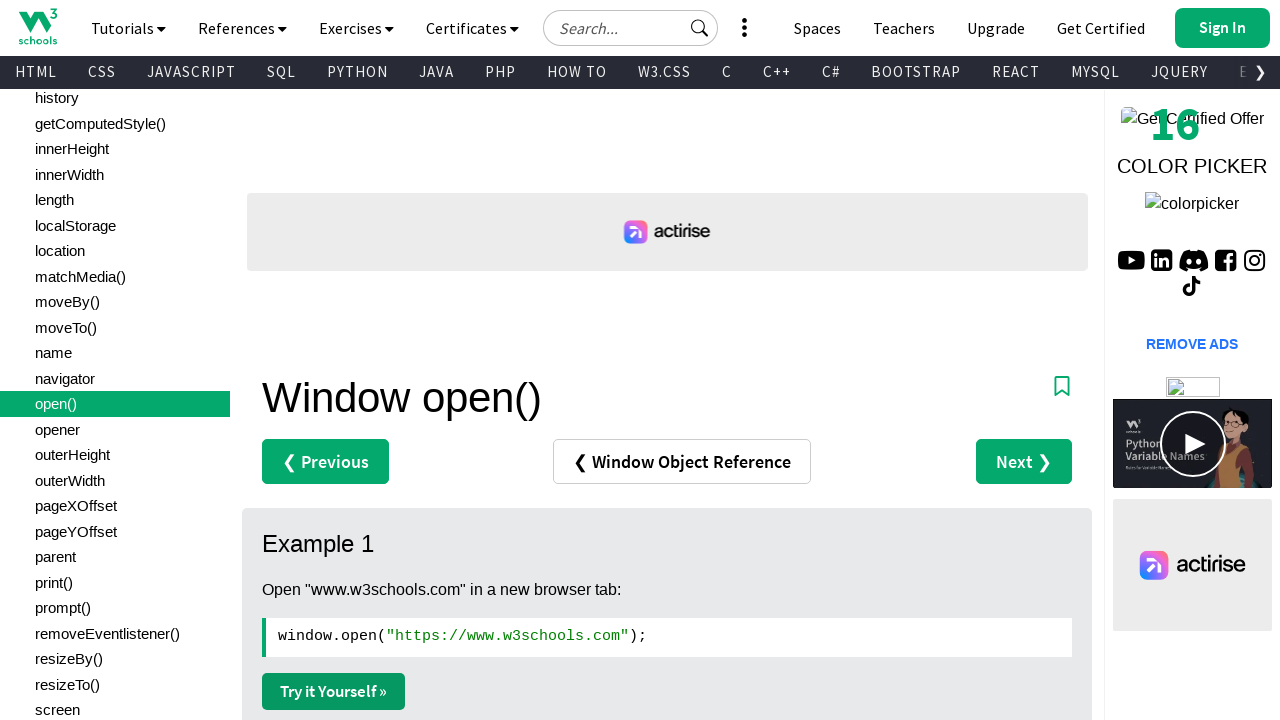

New window title: W3Schools Tryit Editor
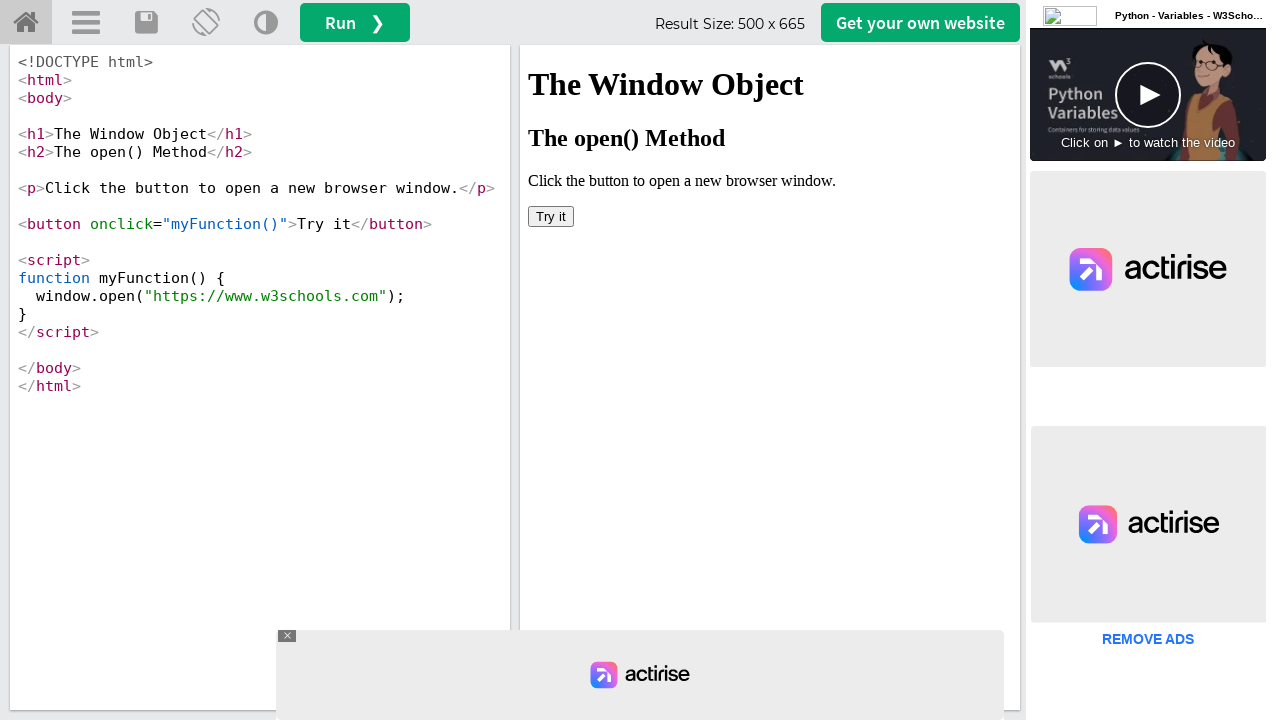

Switched focus to new window
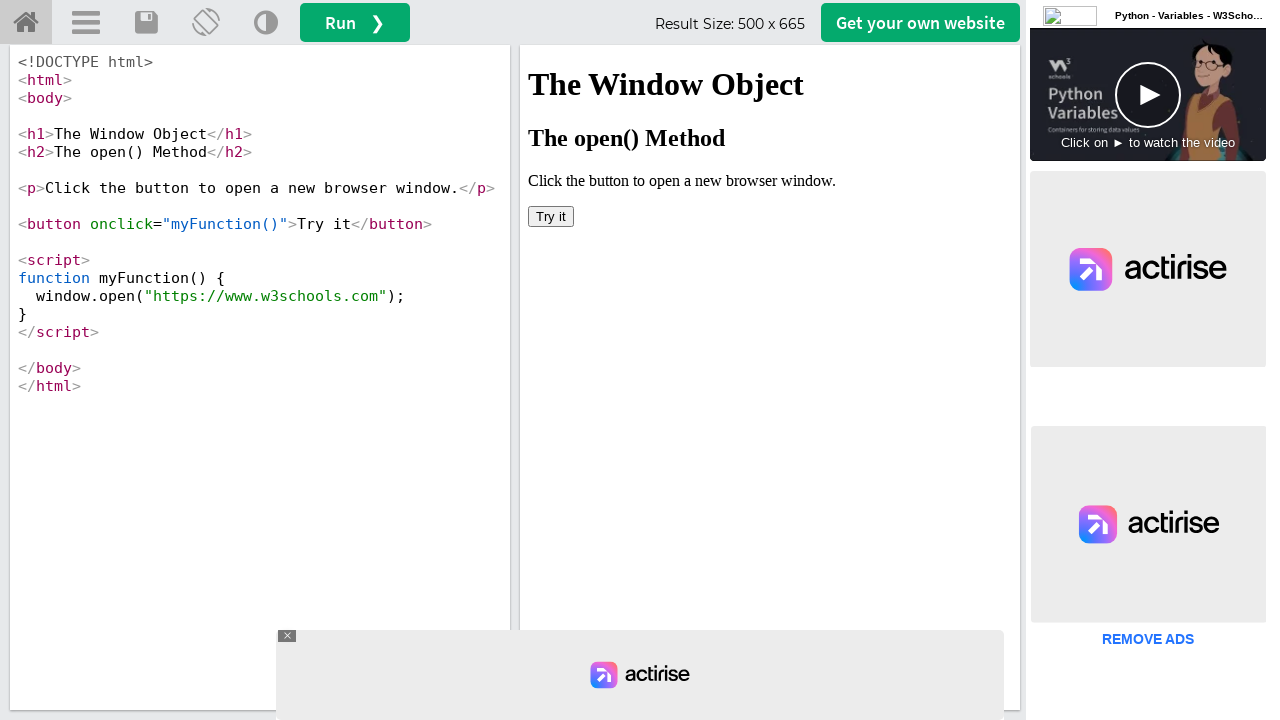

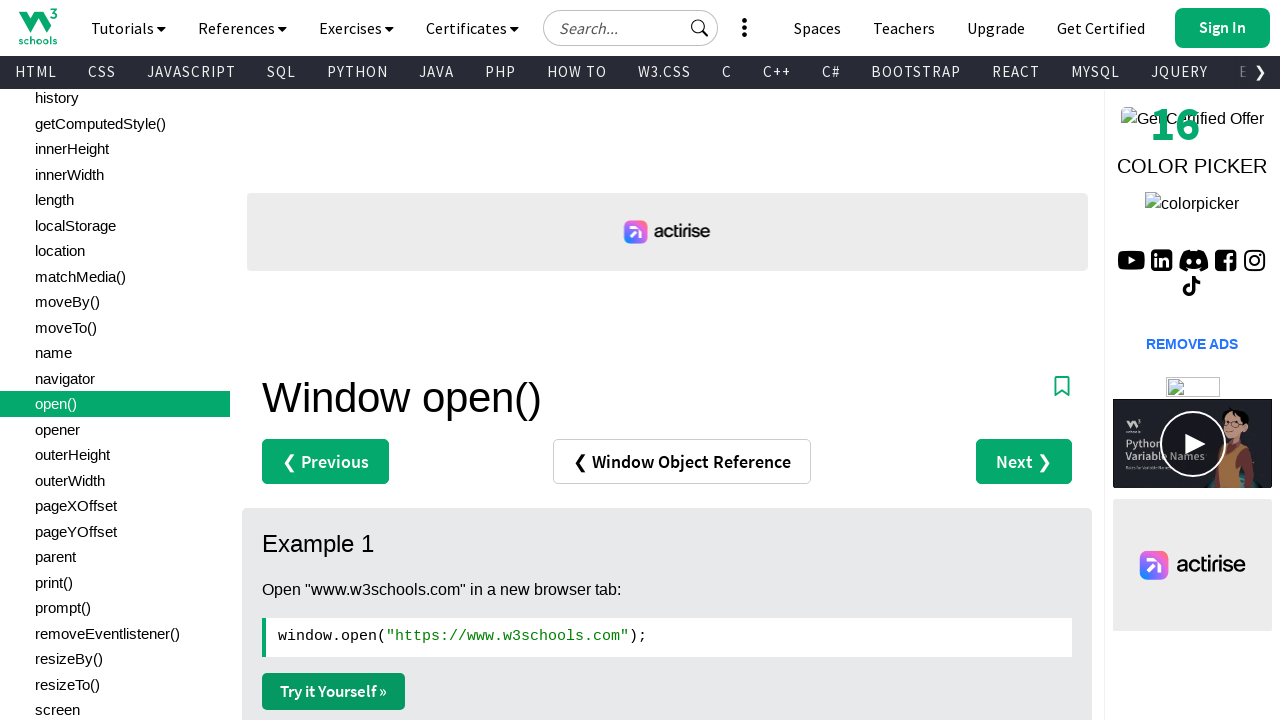